Tests the subtraction operation of a simple calculator by entering two values (20 and 10) and verifying the result equals 10

Starting URL: http://www.devin.com.br/arquivos/calculadora-simples.html

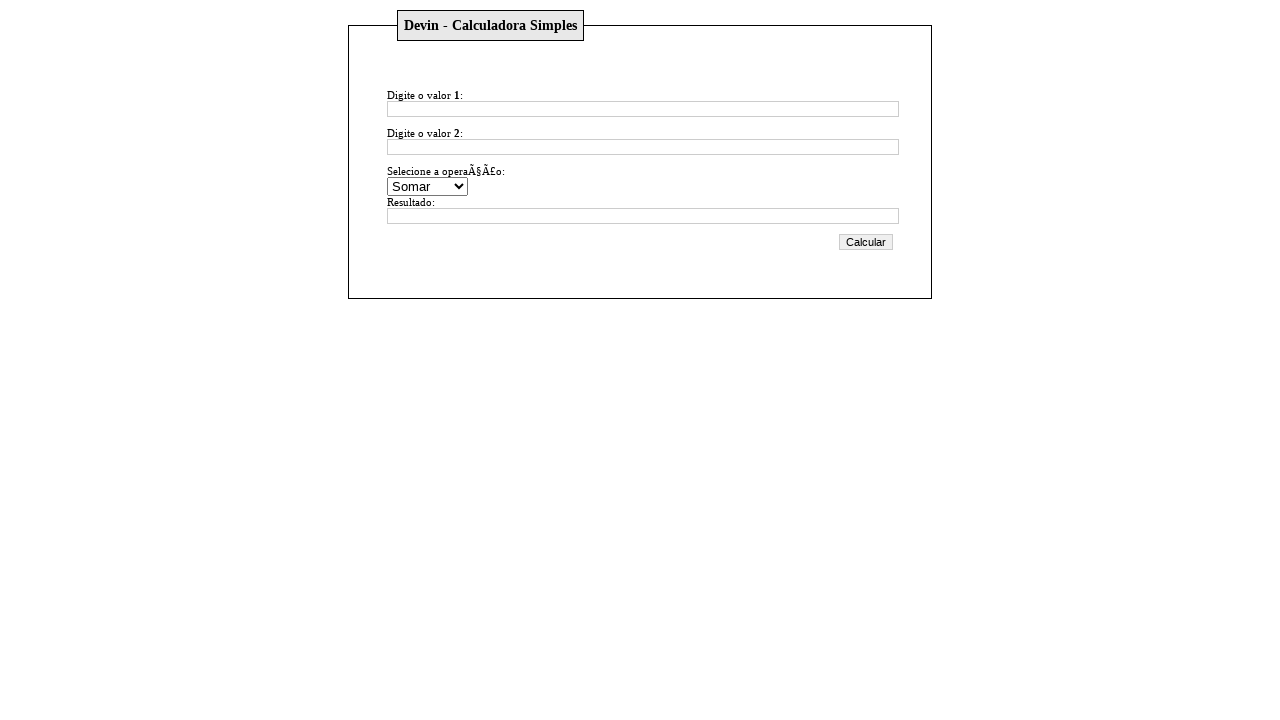

Filled first value field with '20' on #valor1
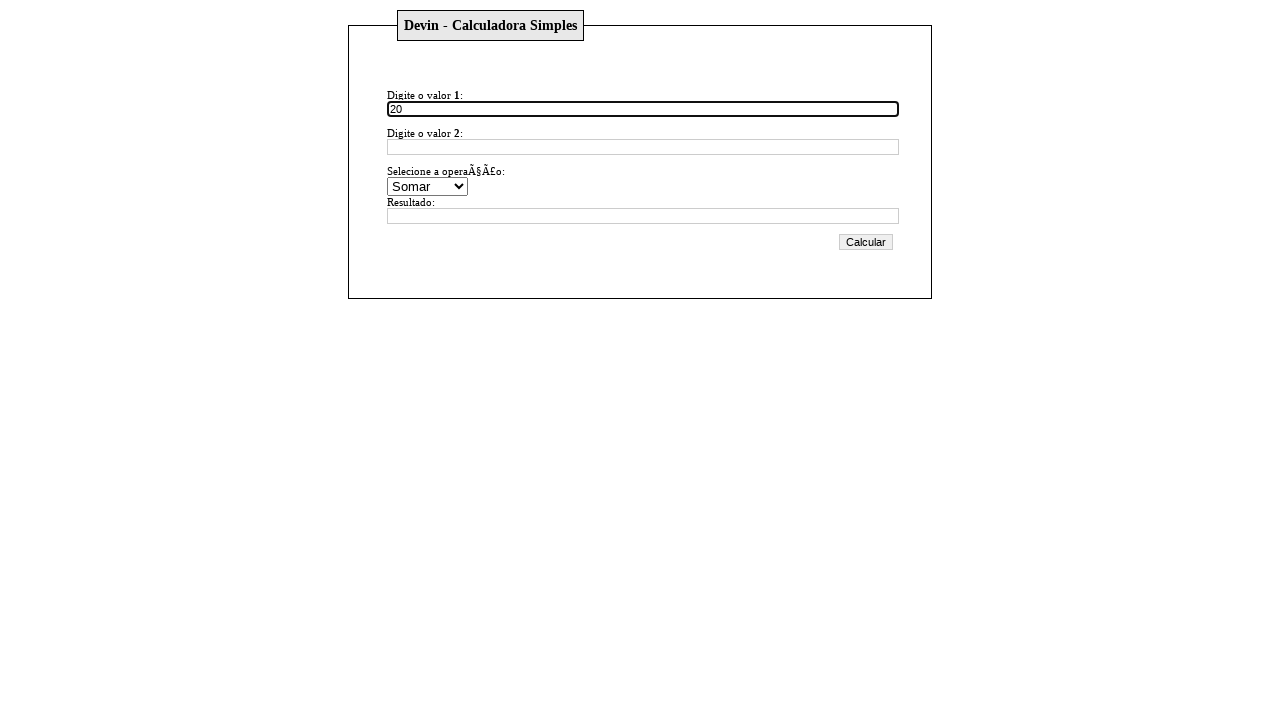

Filled second value field with '10' on #valor2
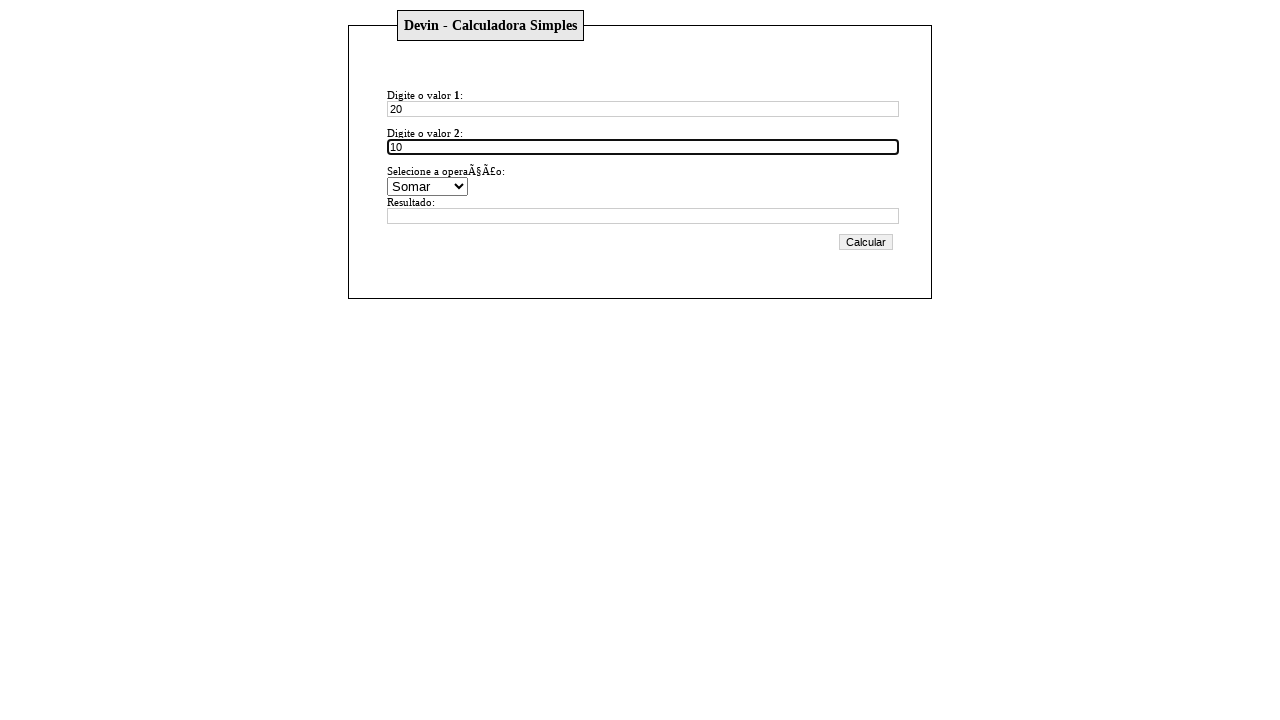

Selected 'Subtrair' (Subtract) operation from dropdown on #oper
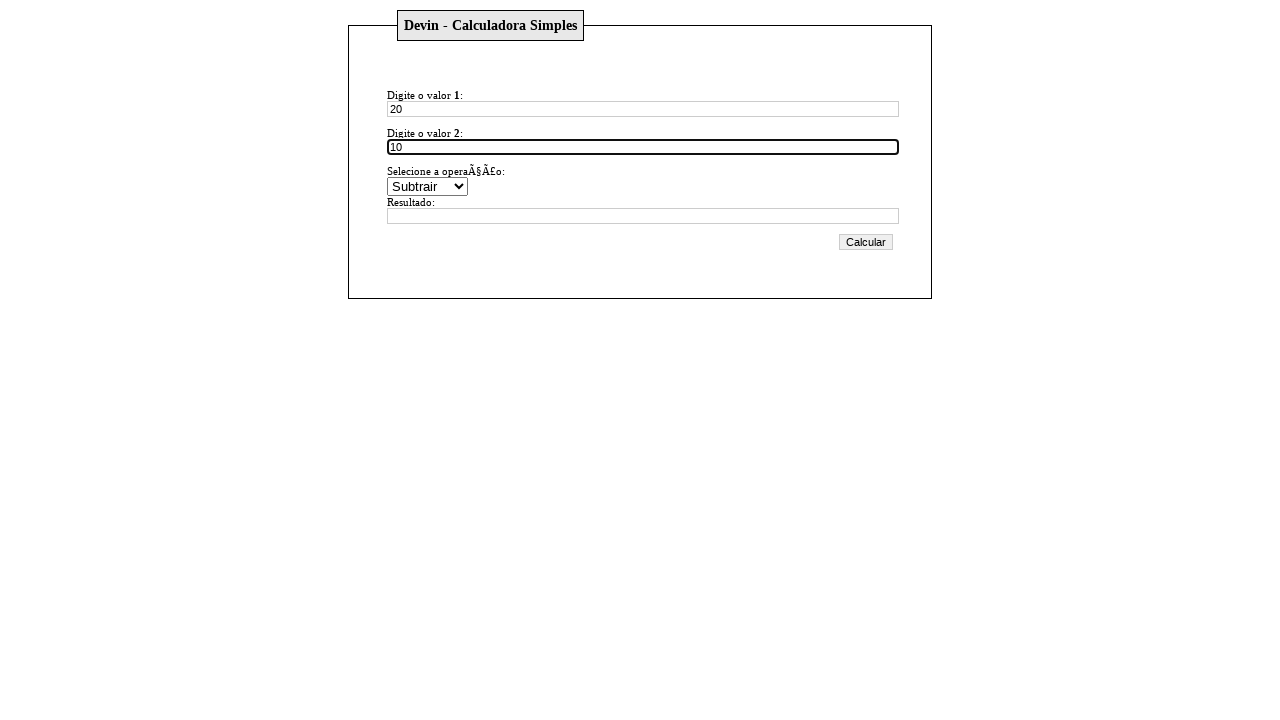

Clicked calculate button at (866, 242) on .botao
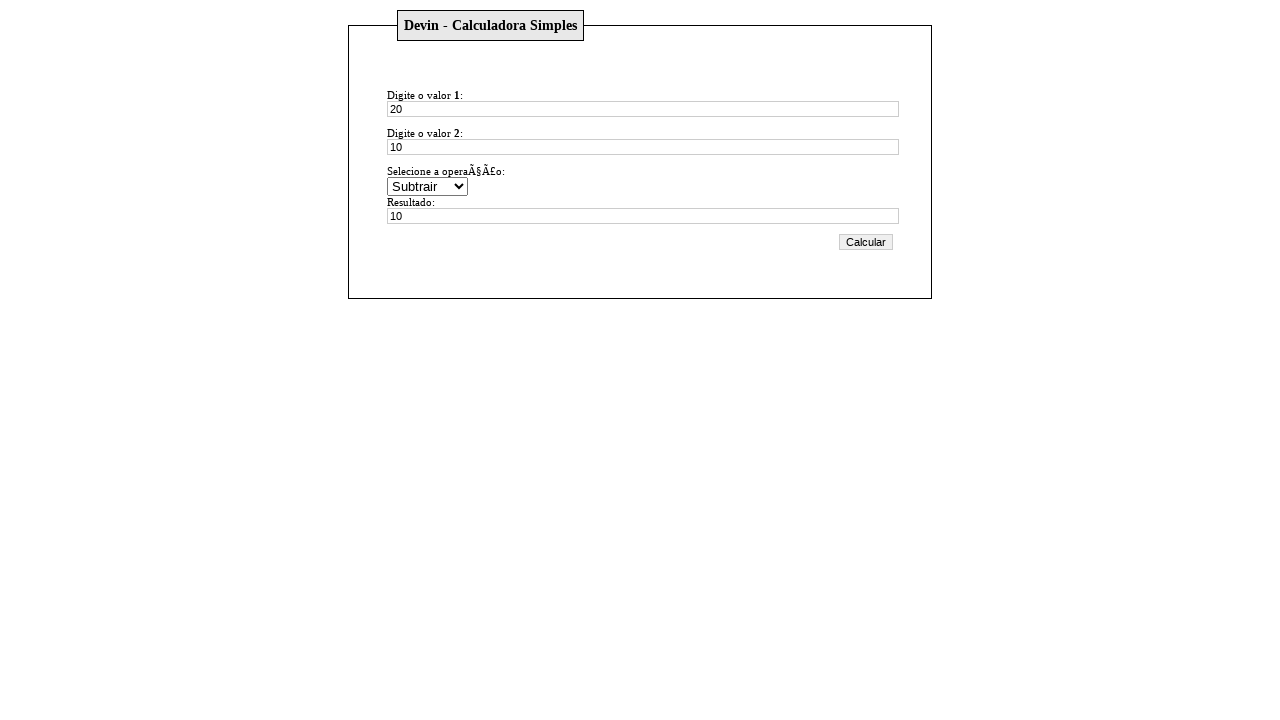

Verified result equals '10' (20 - 10 = 10)
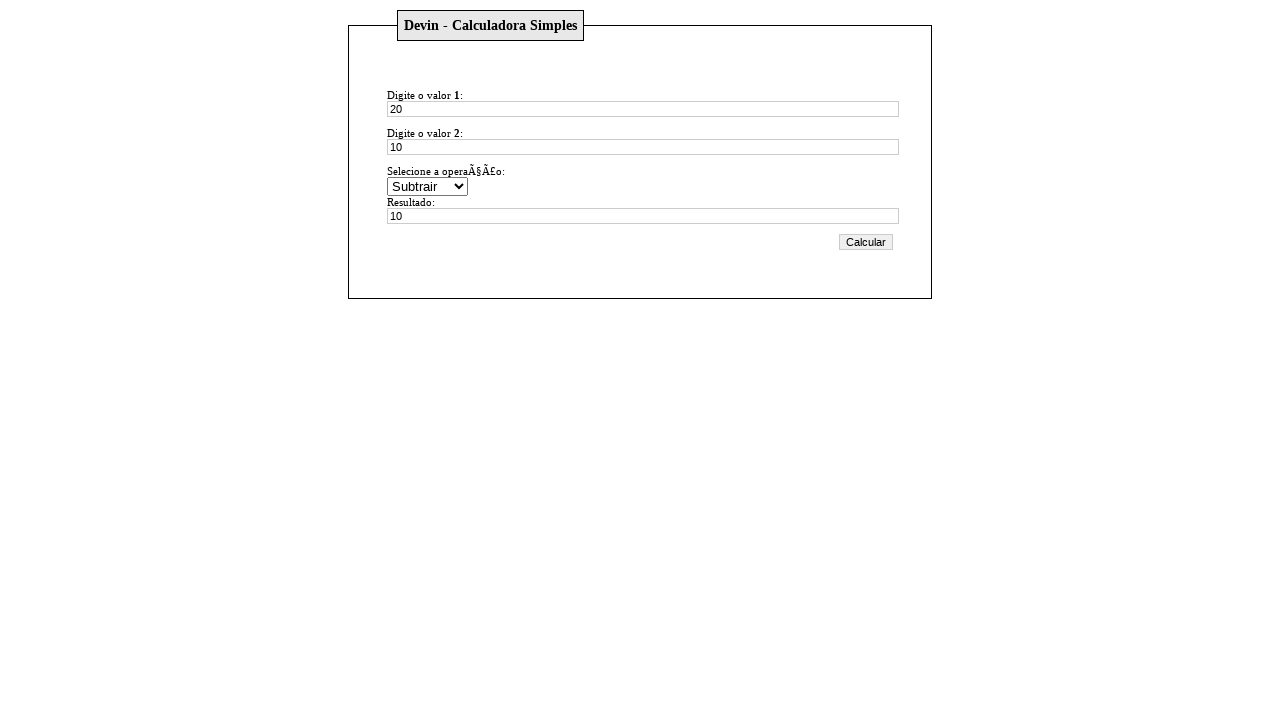

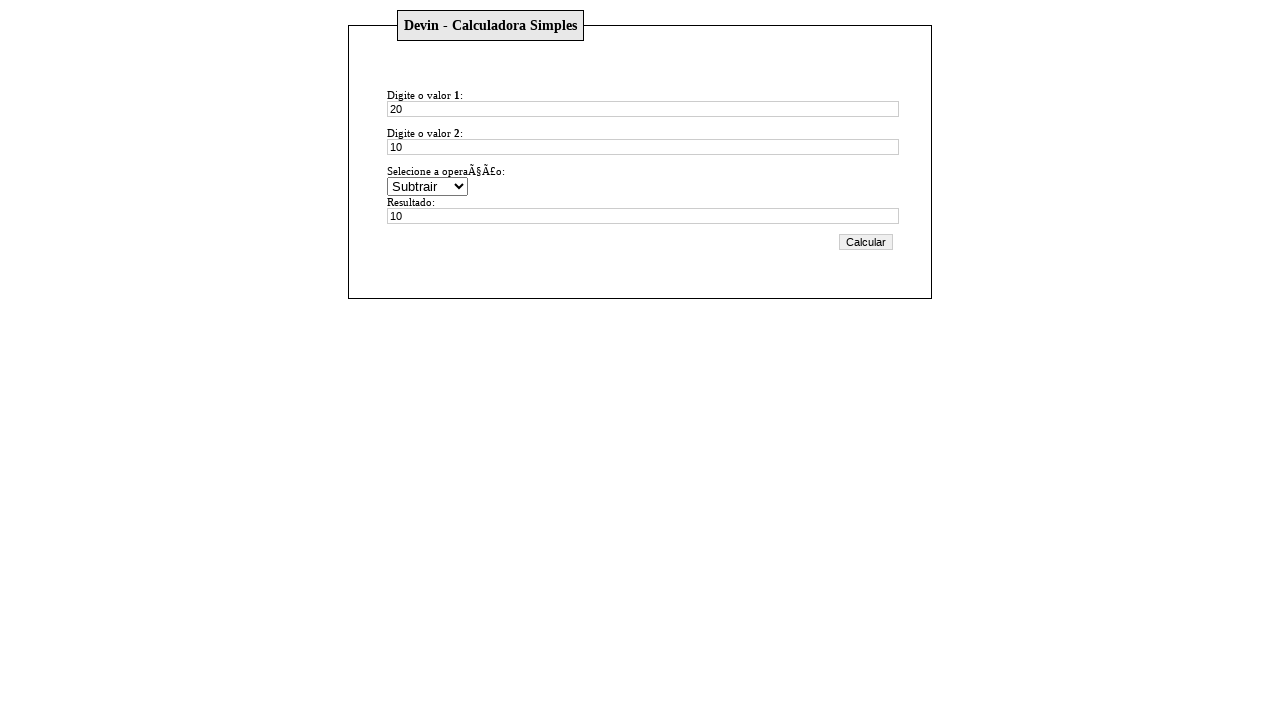